Tests different button click interactions on a practice page including regular click, right-click, and double-click buttons

Starting URL: https://www.tutorialspoint.com/selenium/practice/buttons.php

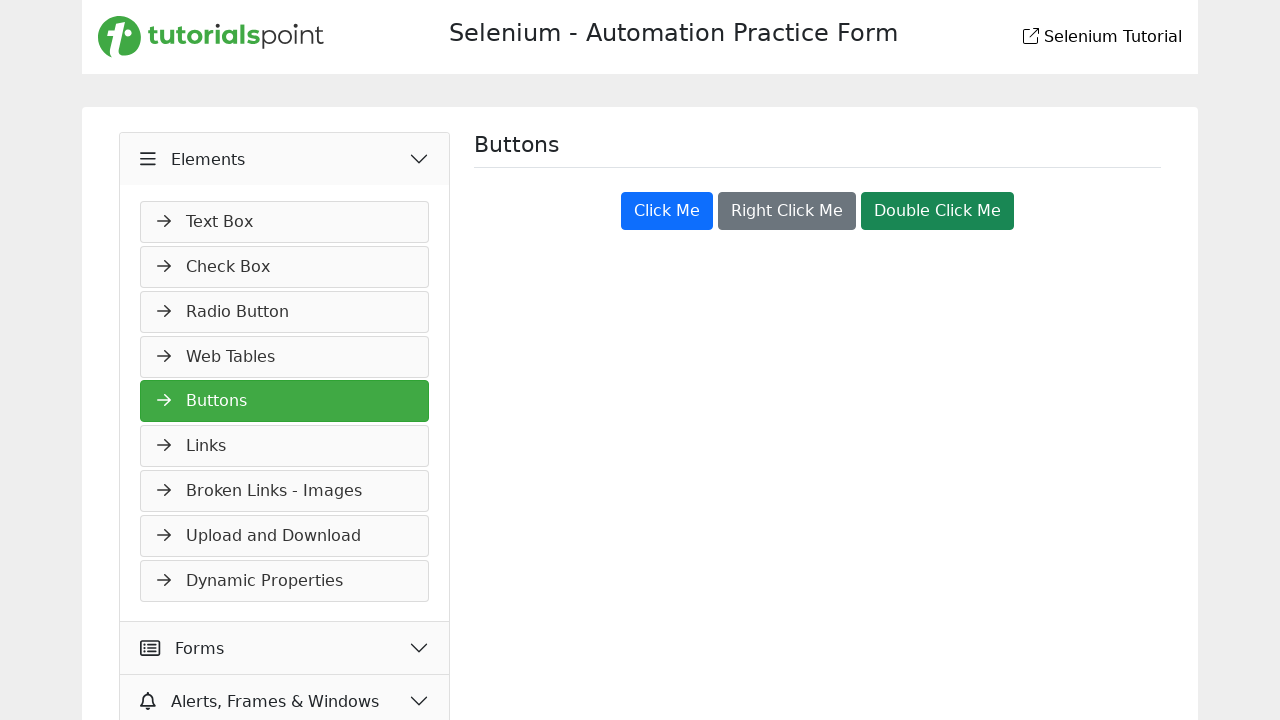

Clicked the 'Click Me' button at (667, 211) on xpath=//html/body/main/div/div/div[2]/button[1]
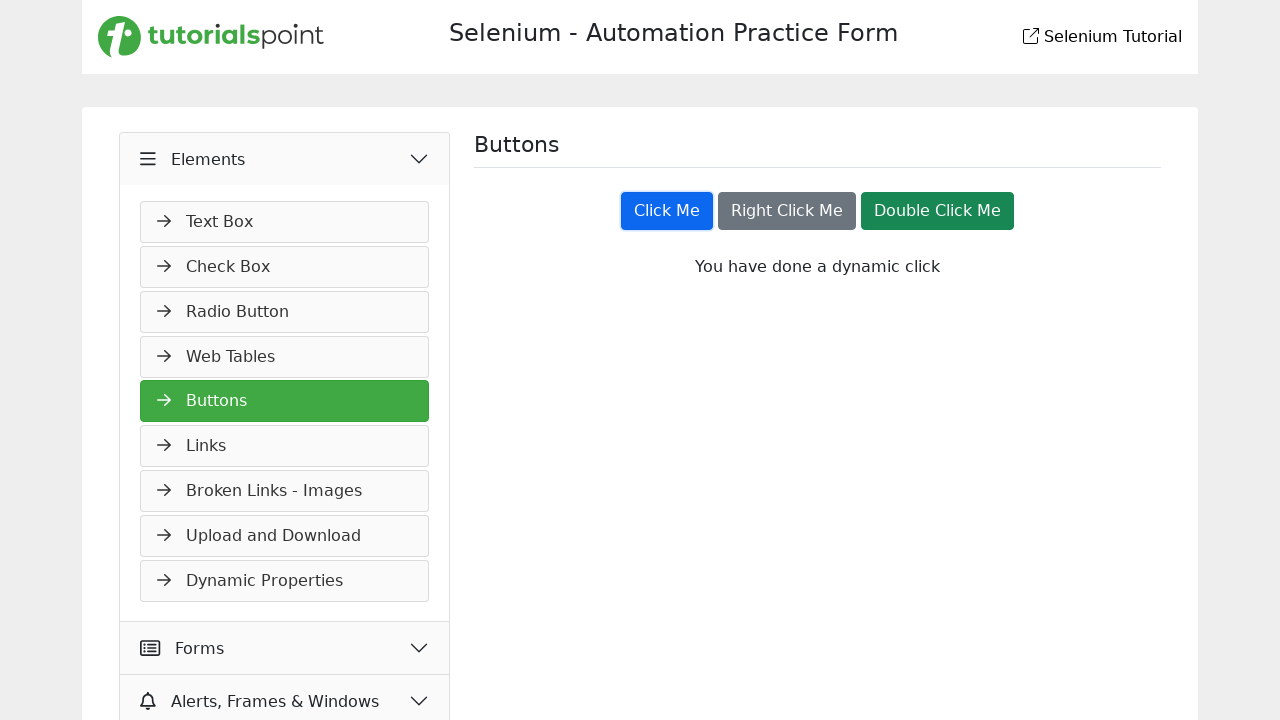

Clicked the 'Right Click Me' button at (787, 211) on xpath=//html/body/main/div/div/div[2]/button[2]
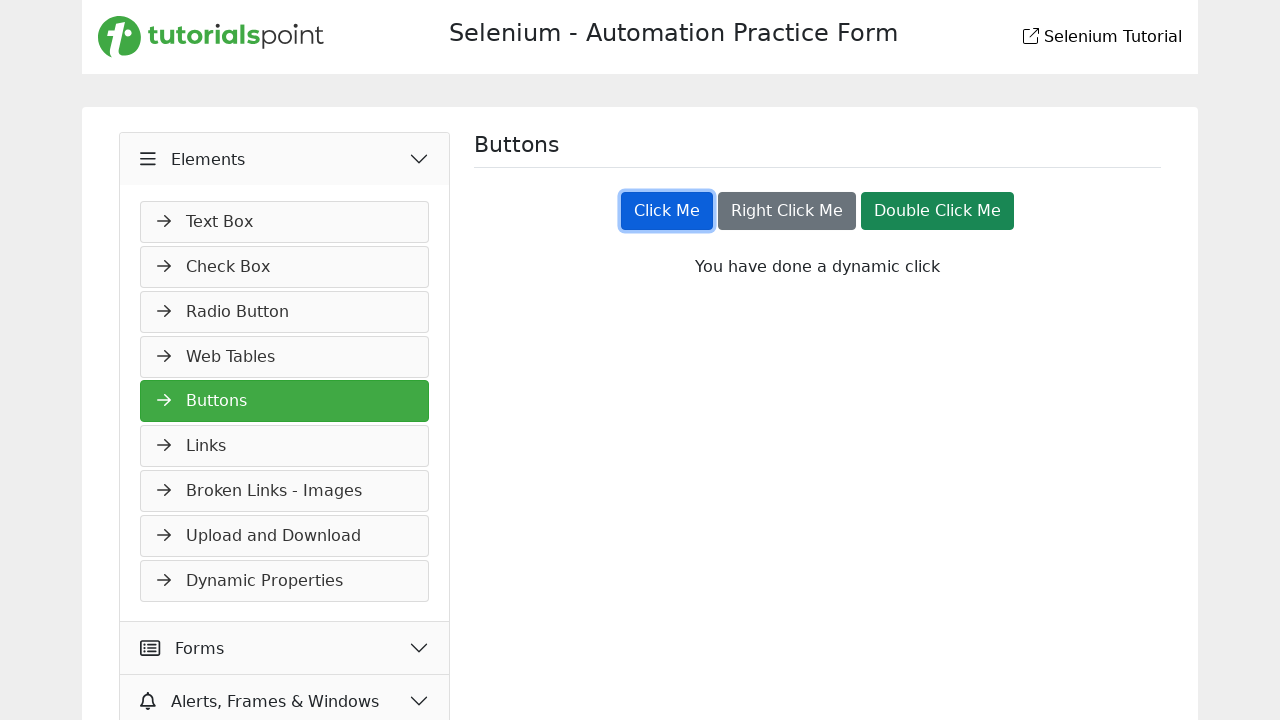

Clicked the 'Double Click Me' button at (938, 211) on xpath=//html/body/main/div/div/div[2]/button[3]
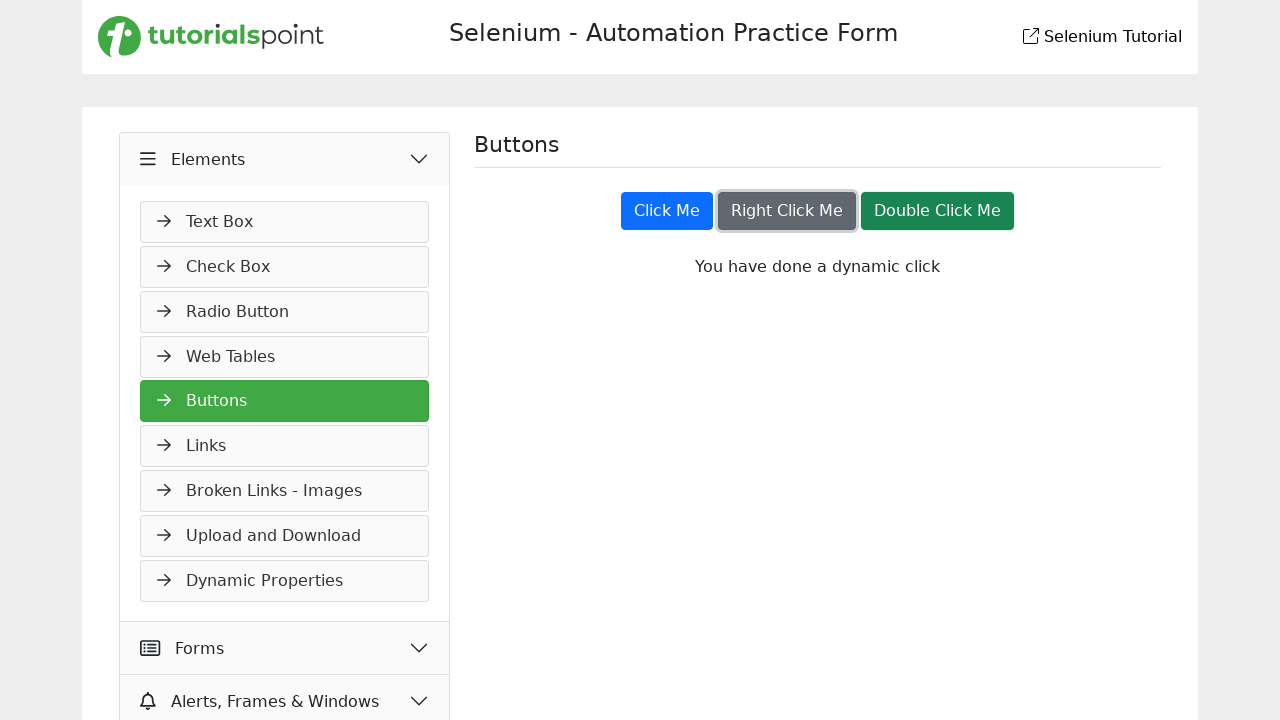

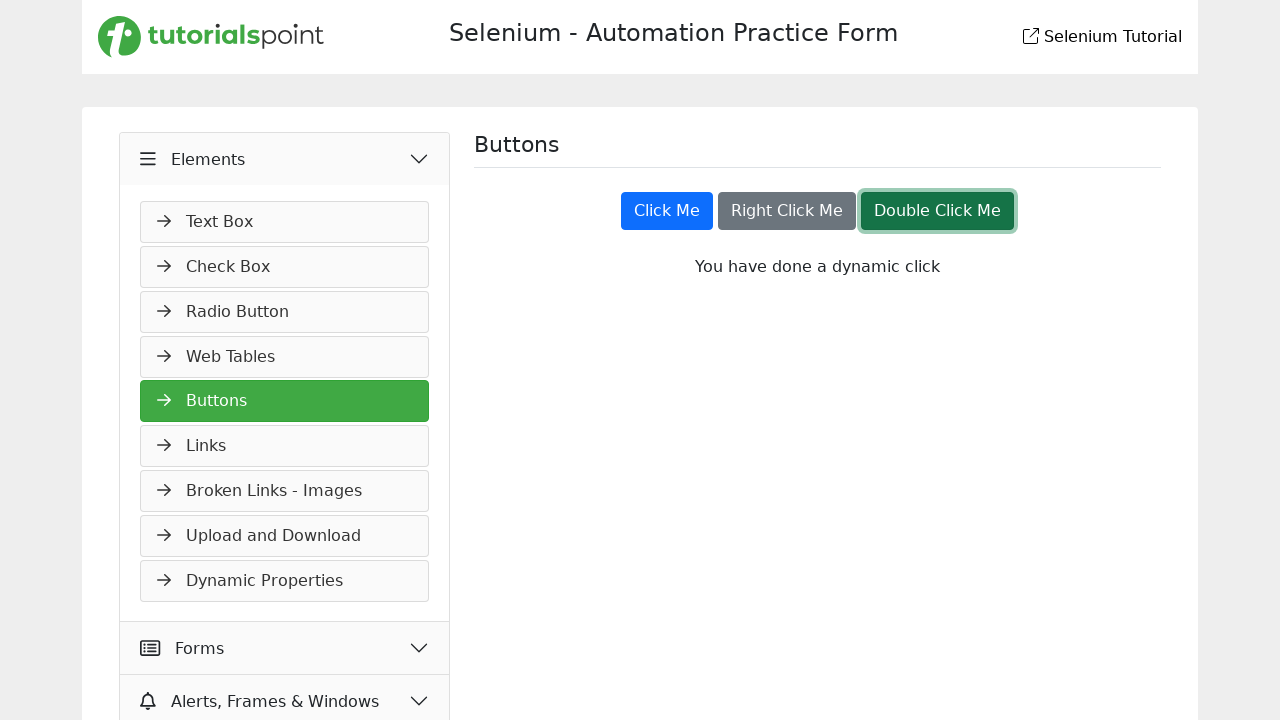